Tests CSS selector with partial attribute matching by locating an input field using the "ends with" selector and filling it with a name

Starting URL: https://demoqa.com/automation-practice-form

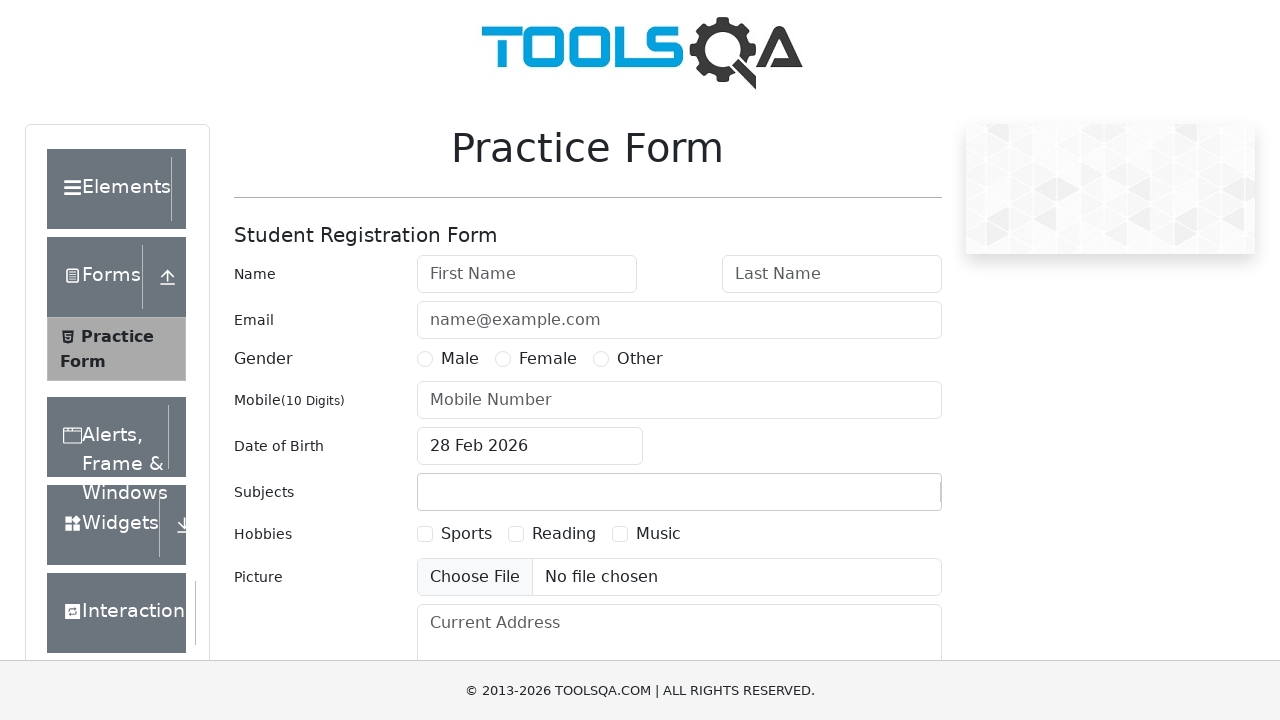

Filled input field (id ends with 'ame') with 'Wibowo' using CSS ends-with selector on input[id$='ame']
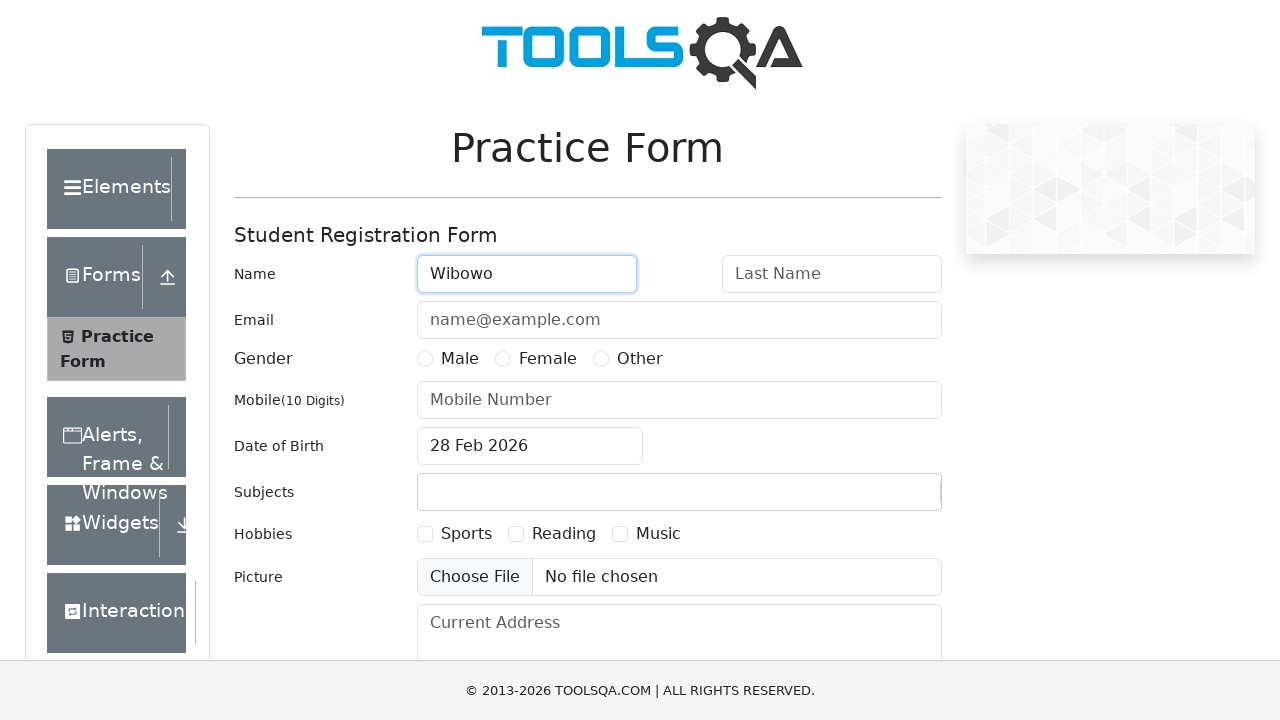

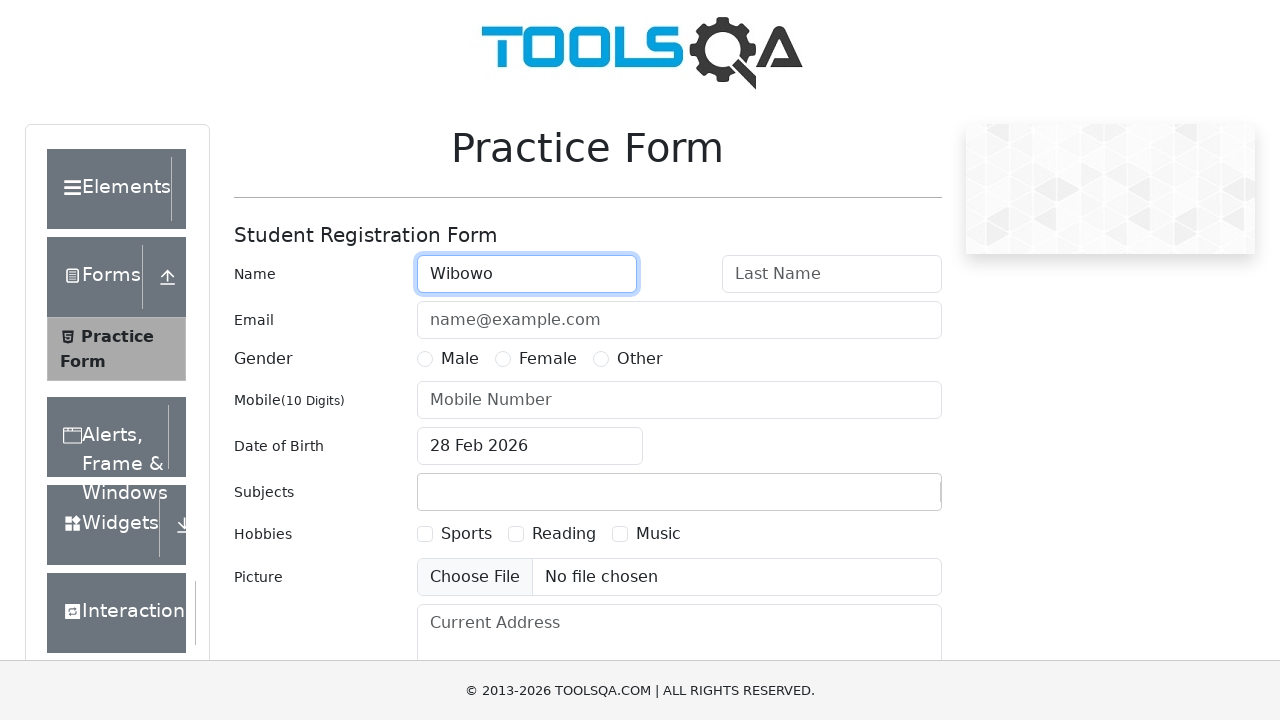